Tests clicking a sequence of dynamically enabled buttons on a test page, where each button becomes clickable only after the previous one is clicked, and verifies the success message "All Buttons Clicked" is displayed.

Starting URL: https://testpages.eviltester.com/styled/dynamic-buttons-disabled.html

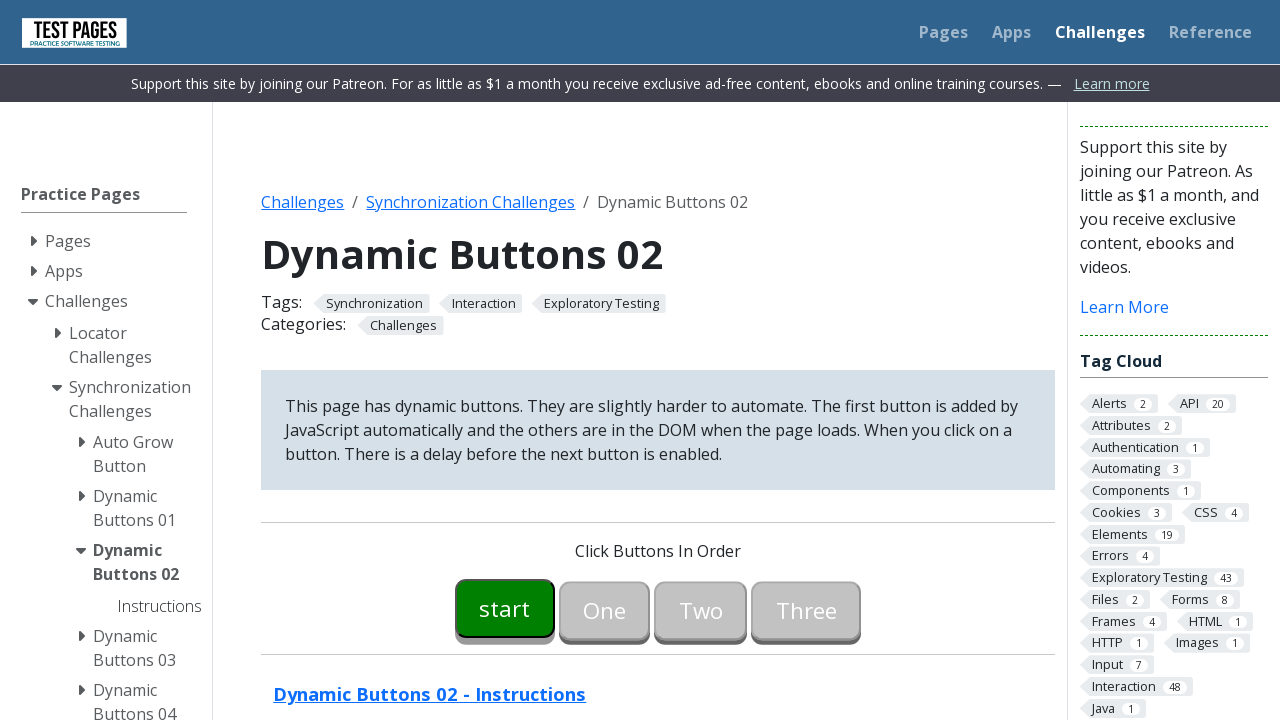

Waited for start button to be visible
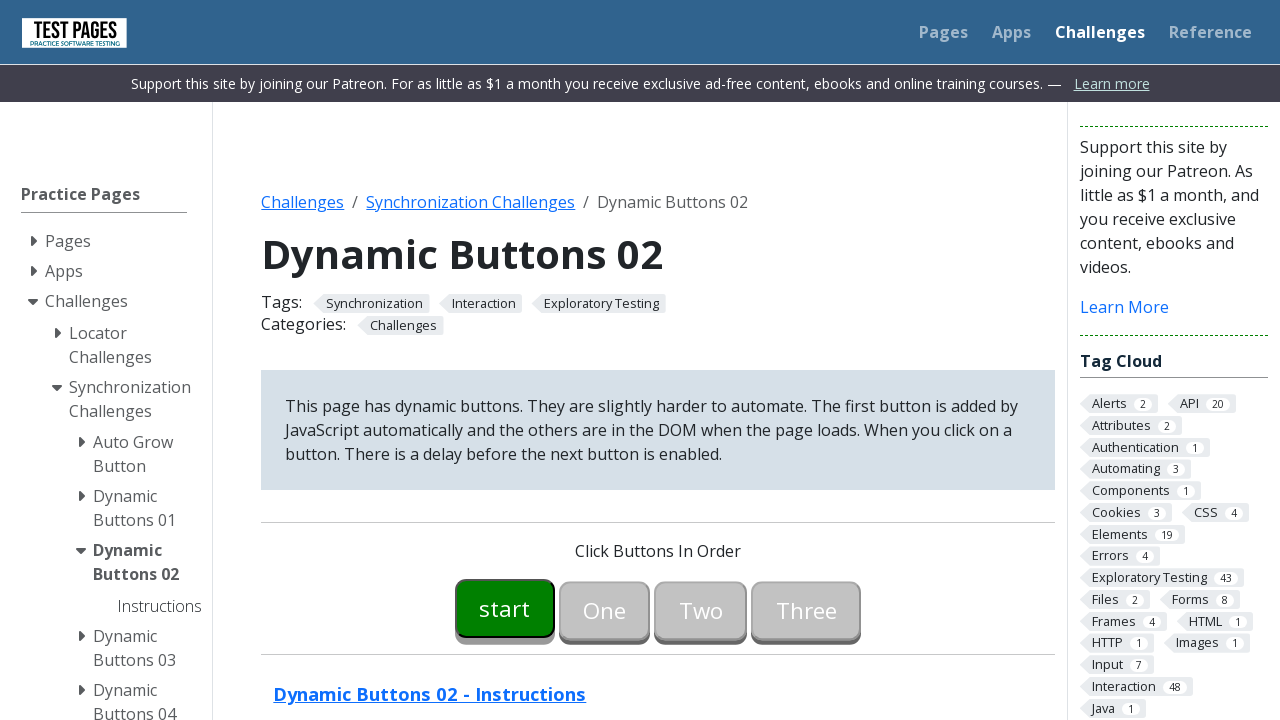

Clicked start button at (505, 608) on #button00
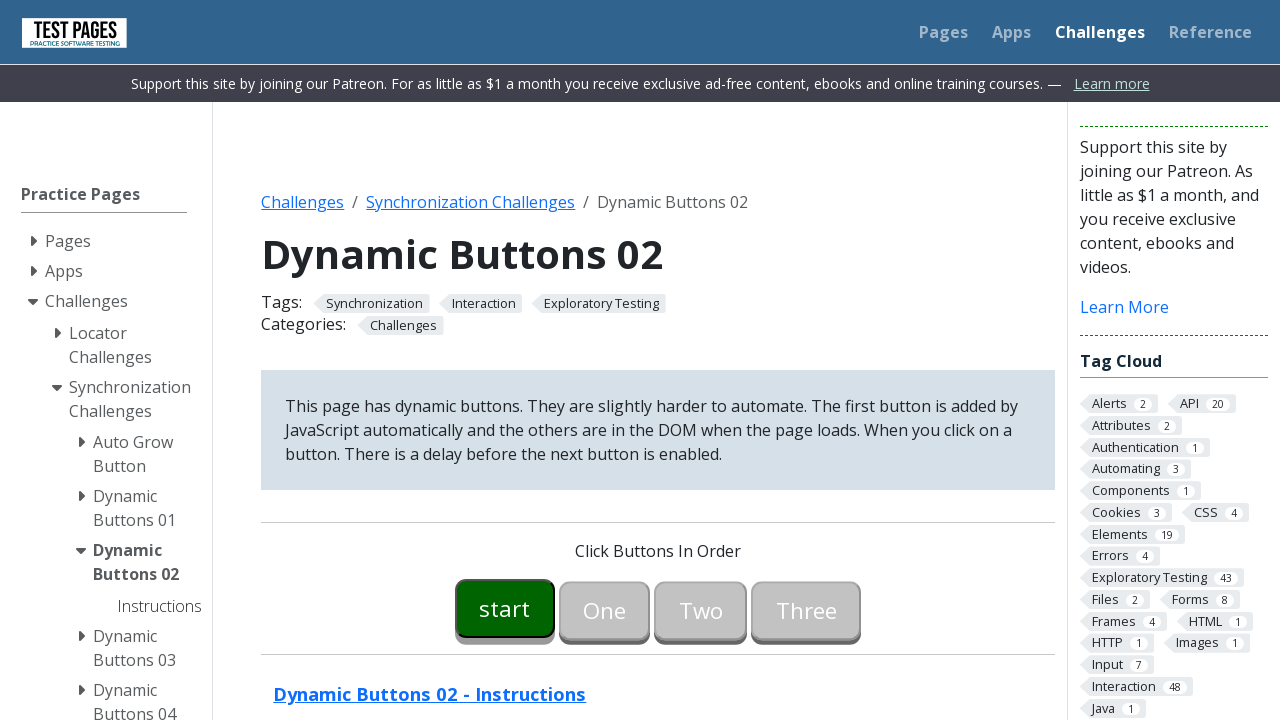

Waited for button one to be enabled
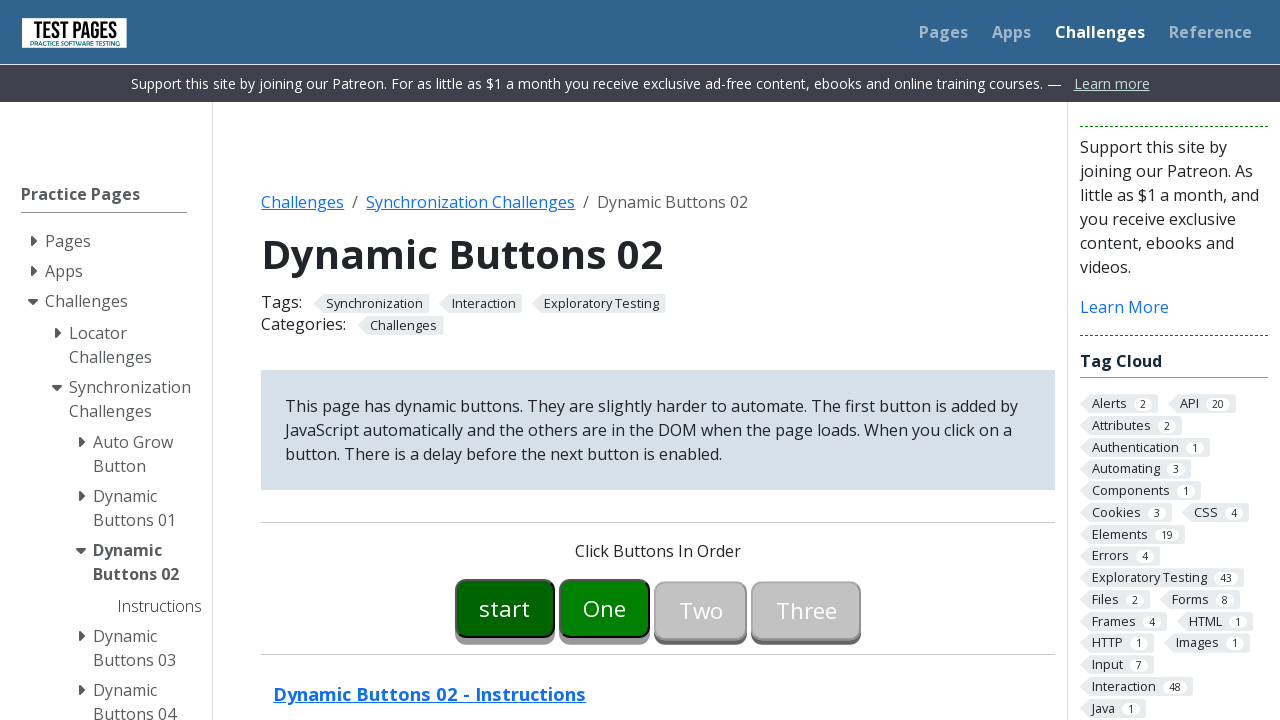

Clicked button one at (605, 608) on #button01
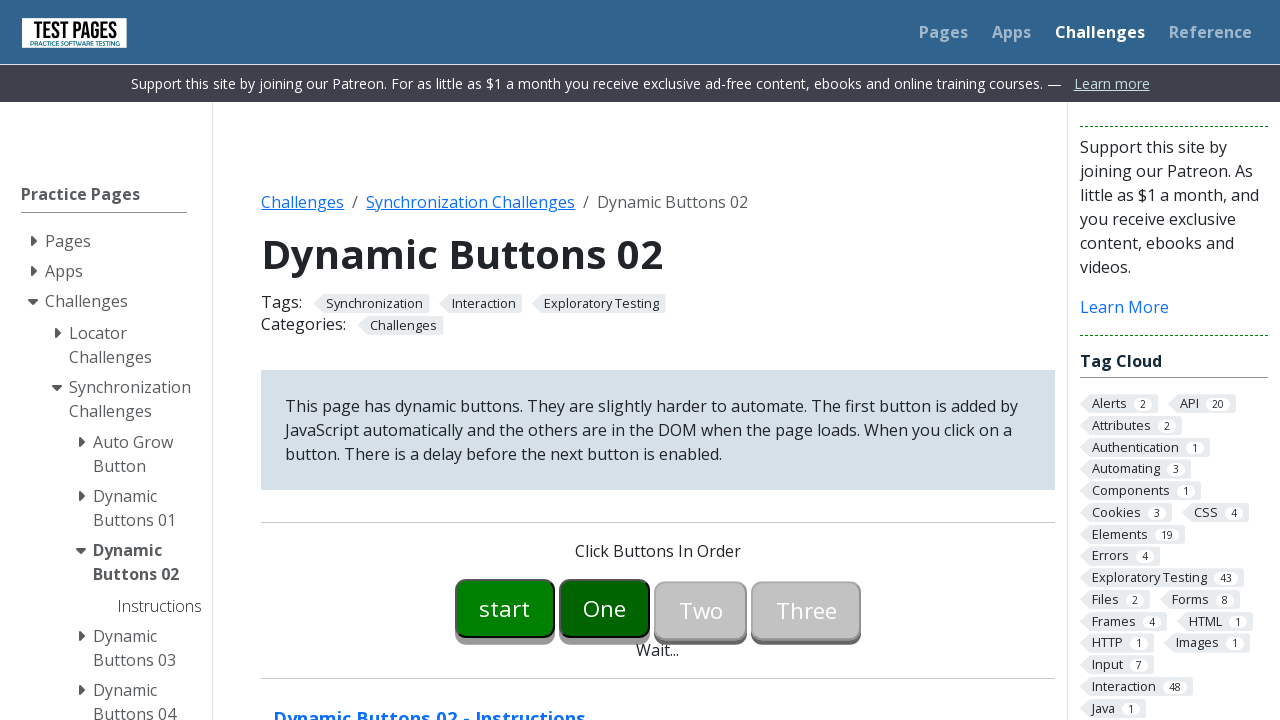

Waited for button two to be enabled
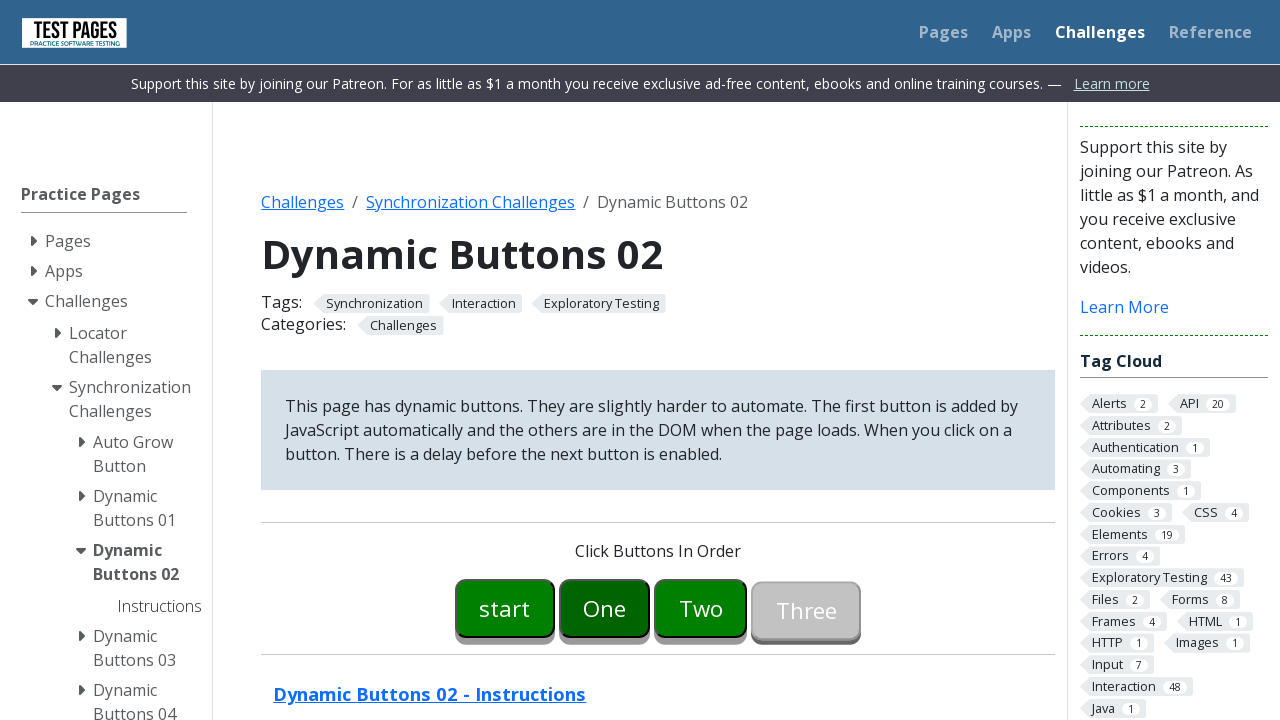

Clicked button two at (701, 608) on #button02
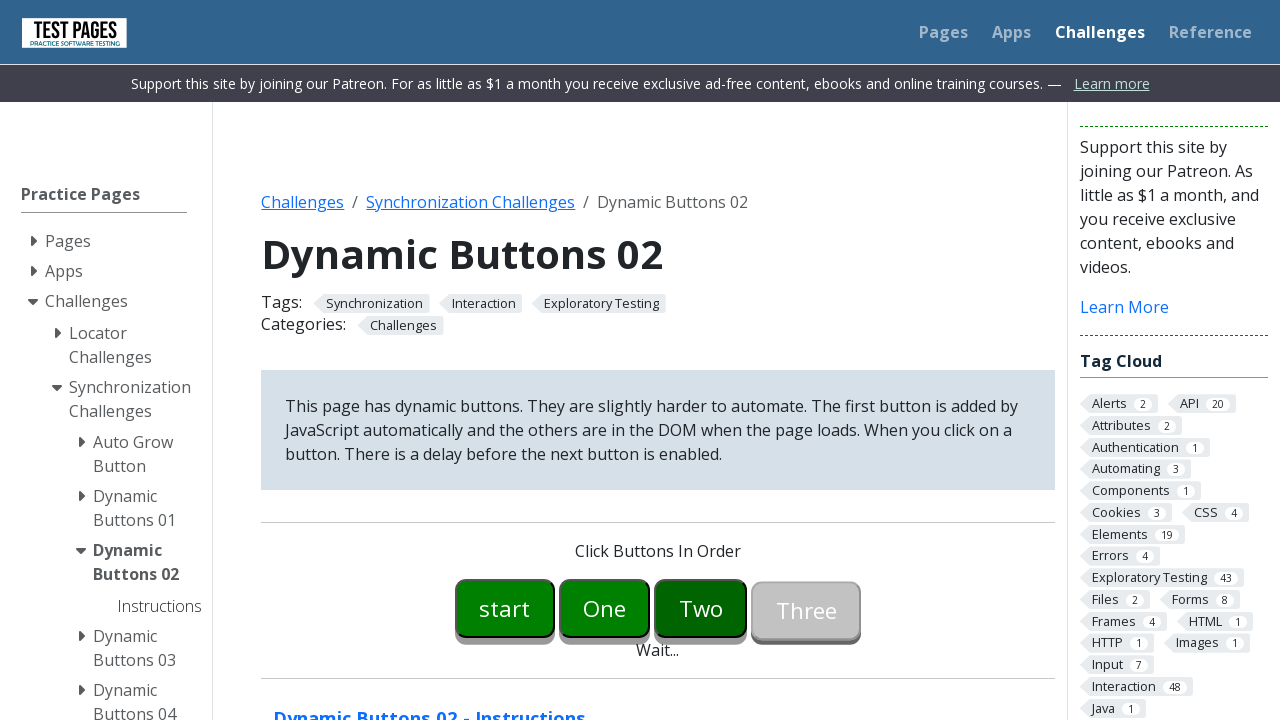

Waited for button three to be enabled
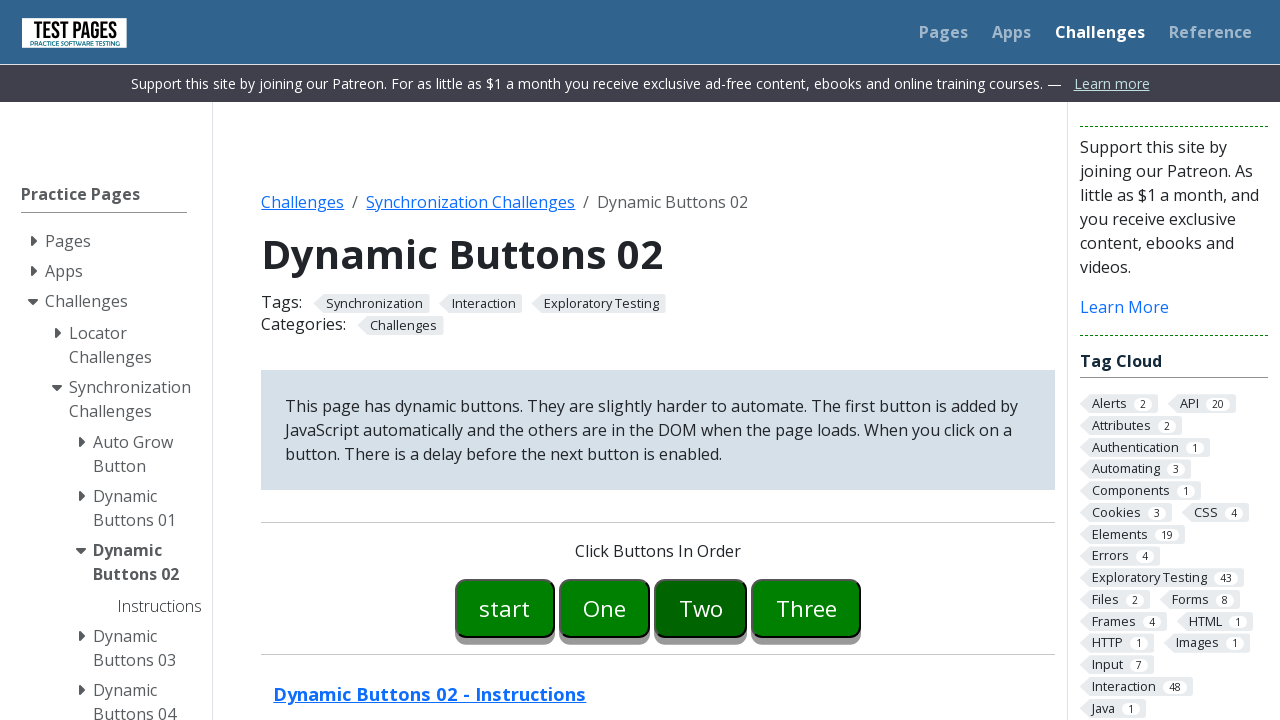

Clicked button three at (806, 608) on #button03
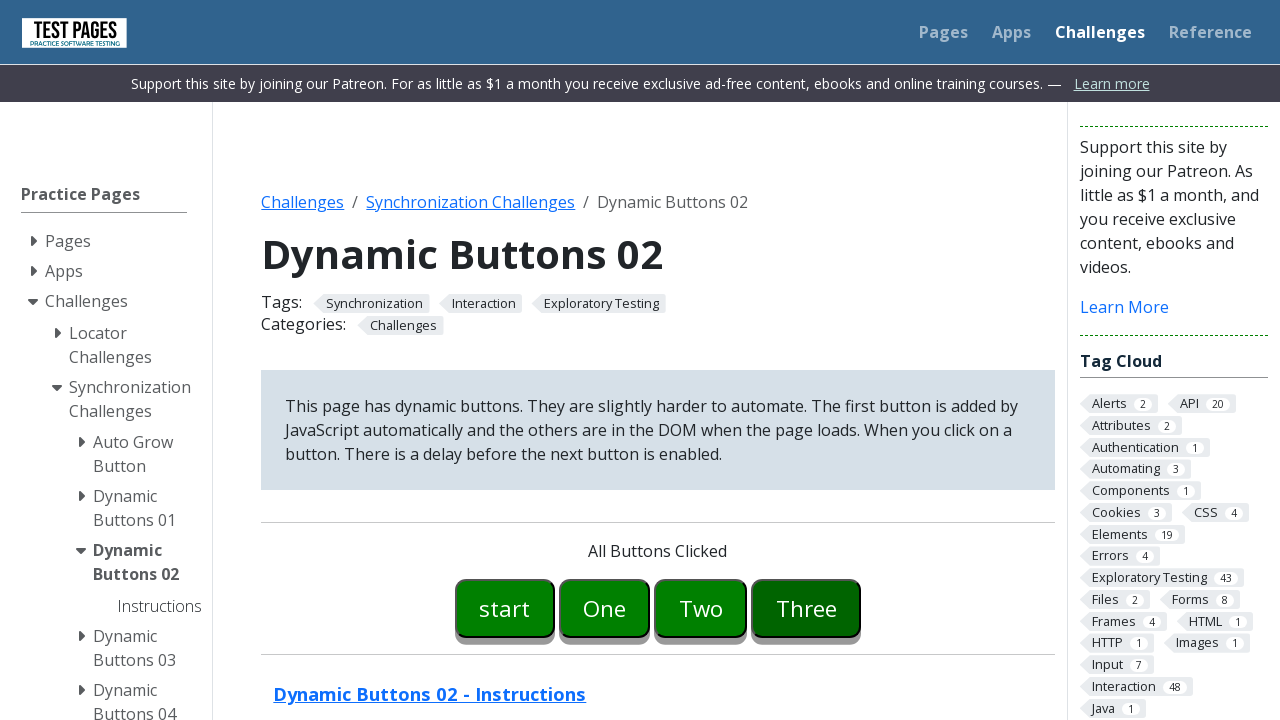

Located success message element
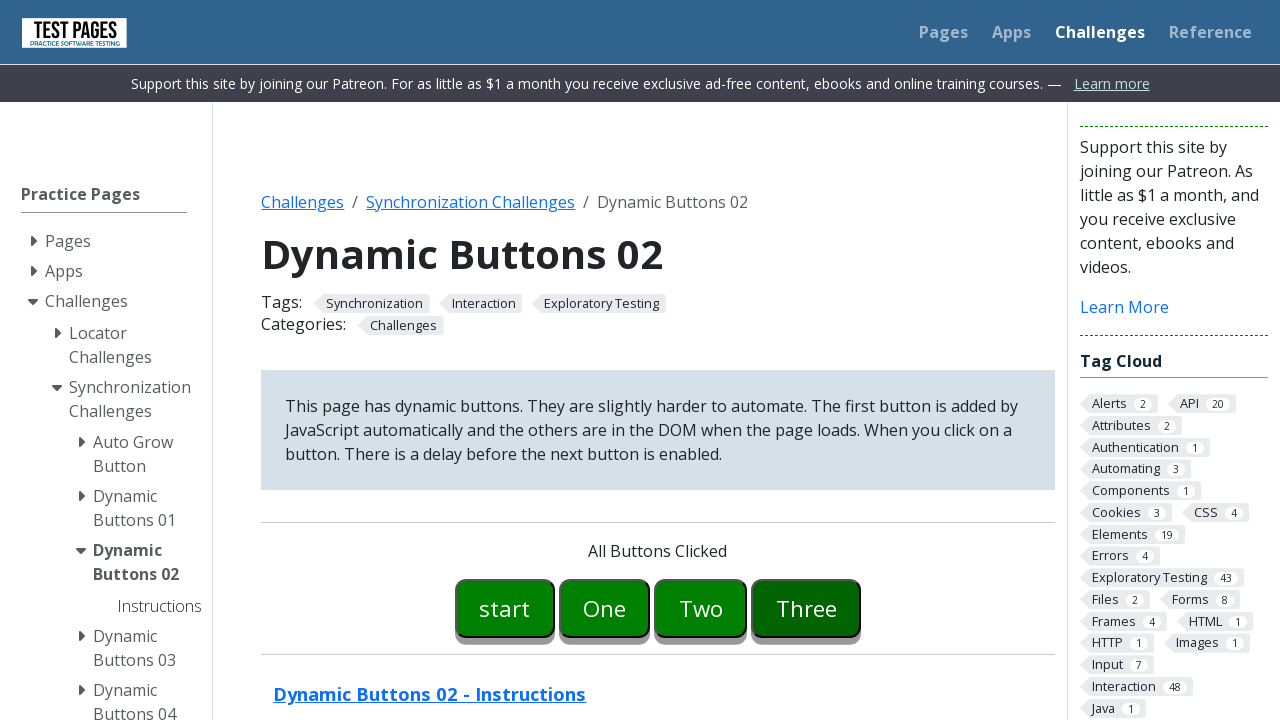

Verified success message 'All Buttons Clicked' is displayed
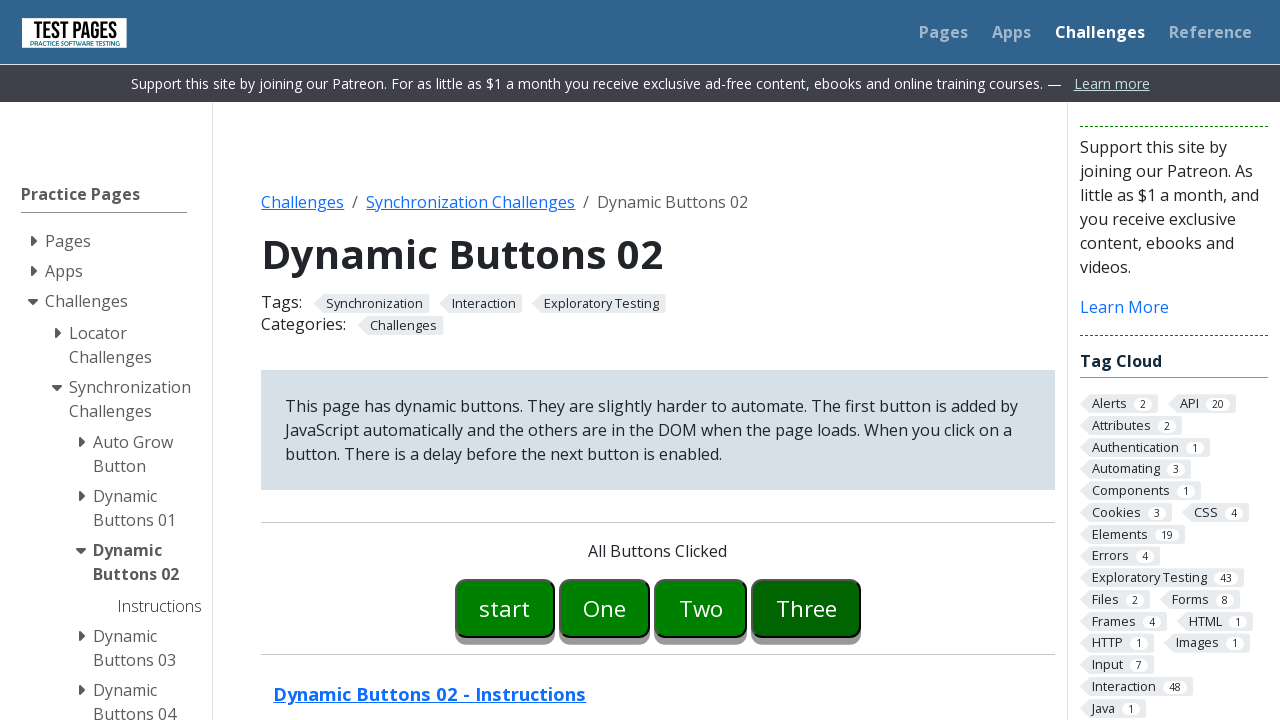

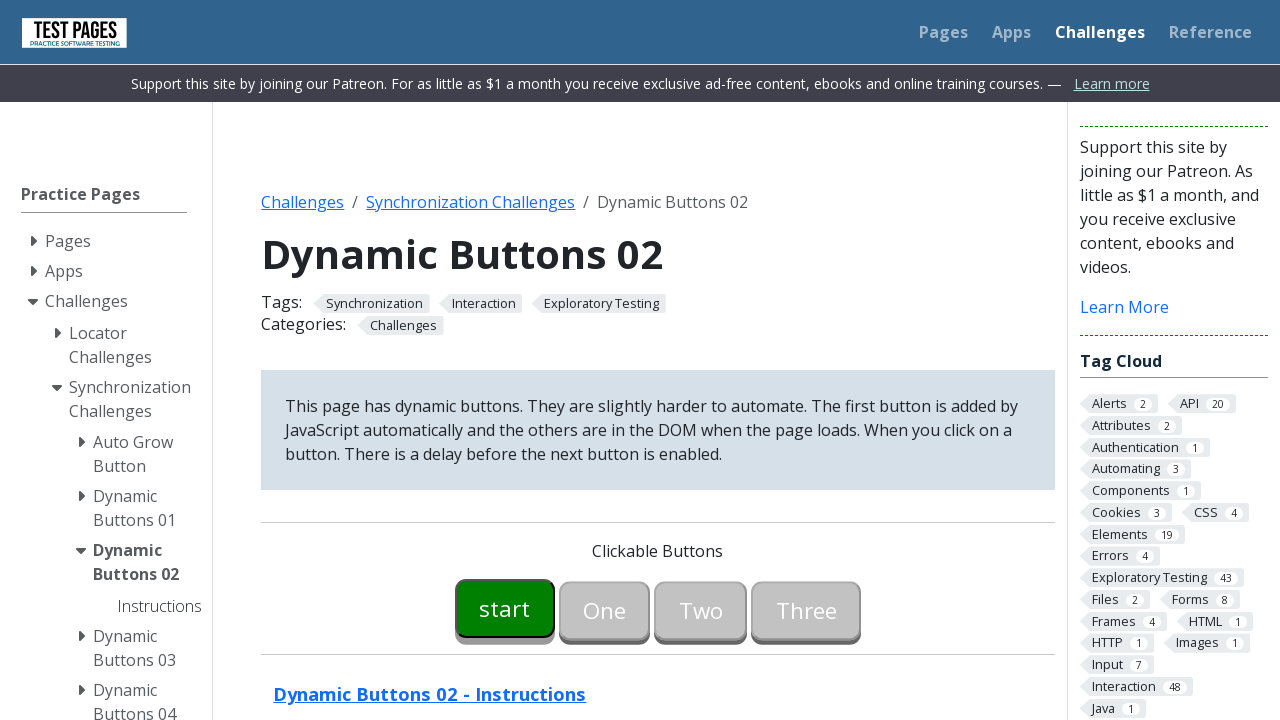